Tests selecting a day of the week from a dropdown button menu

Starting URL: https://thefreerangetester.github.io/sandbox-automation-testing/

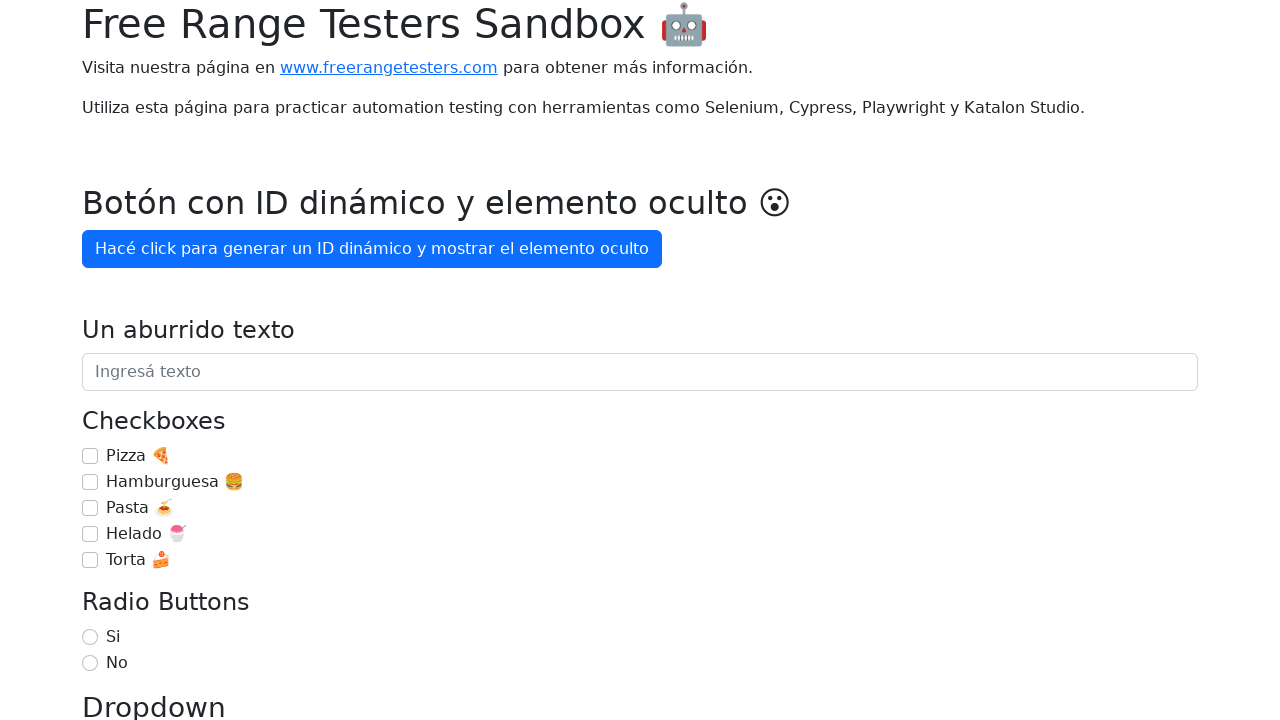

Clicked 'Día de la semana' button to open dropdown menu at (171, 360) on internal:role=button[name="Día de la semana"i]
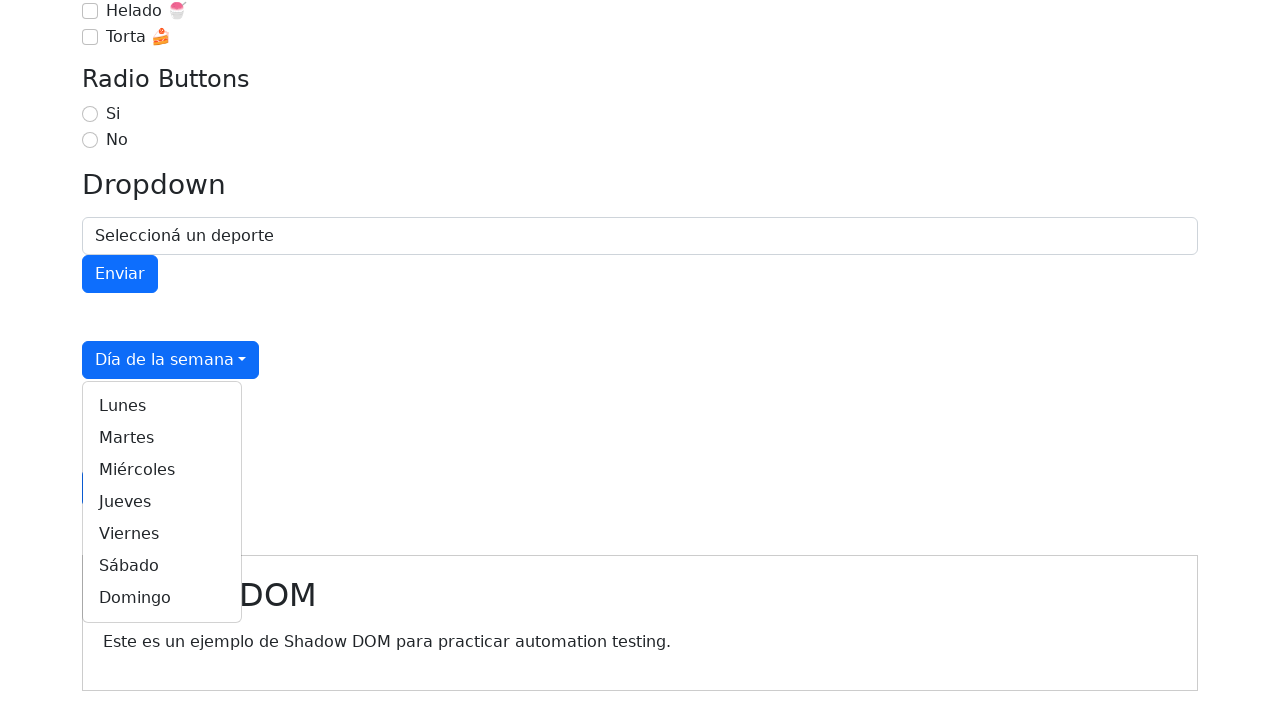

Selected 'Martes' option from the dropdown menu at (162, 438) on internal:role=link[name="Martes"i]
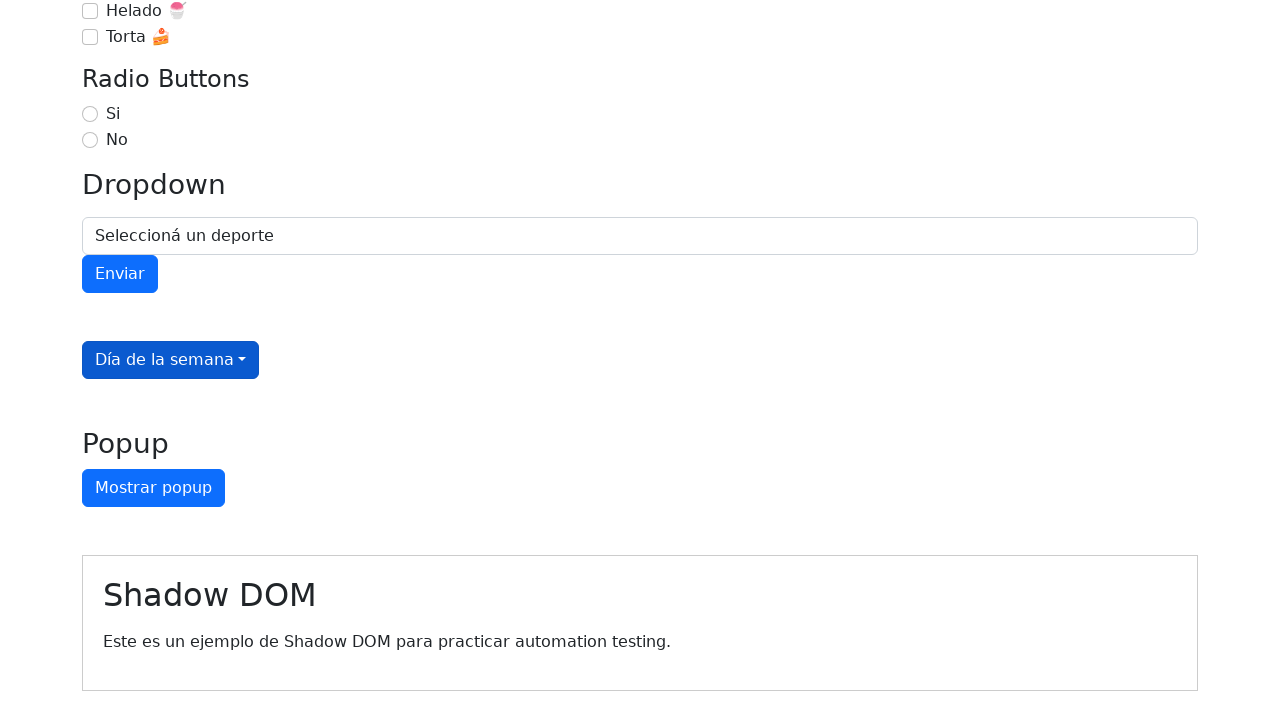

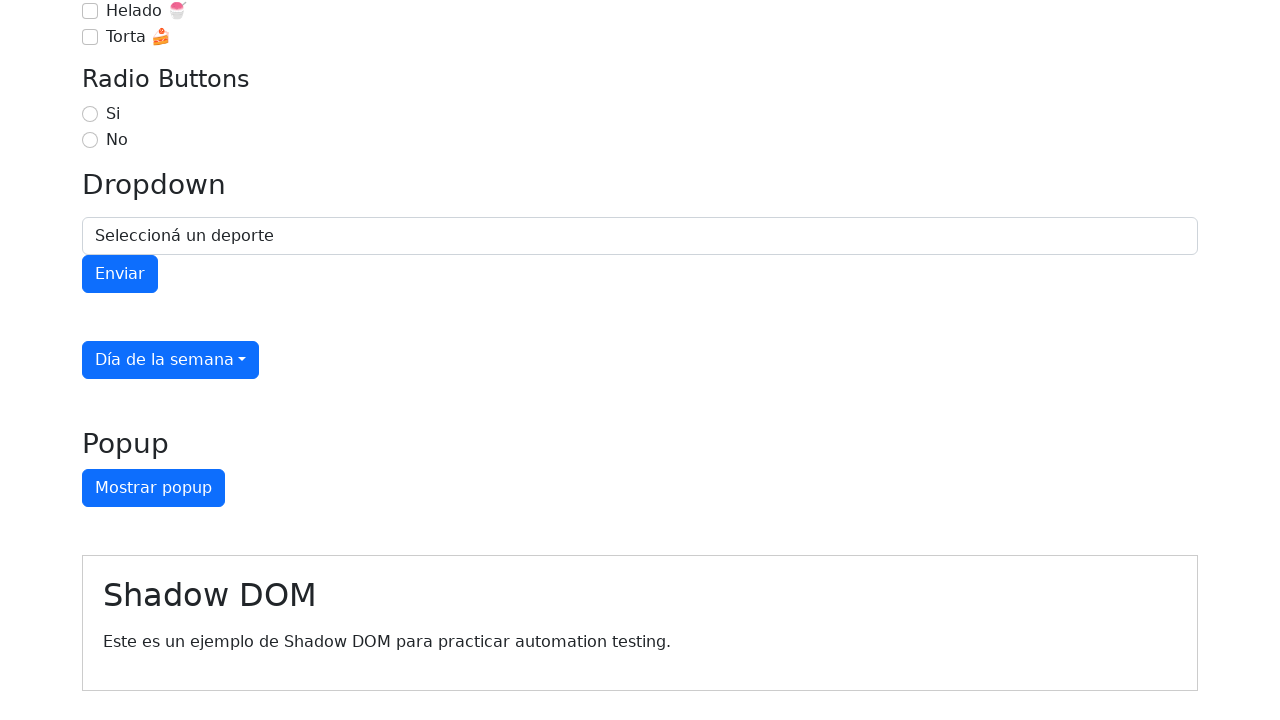